Tests creating a new paste on Pastebin by filling in the code content, setting expiration to 10 minutes, adding a title, and submitting the form

Starting URL: https://pastebin.com

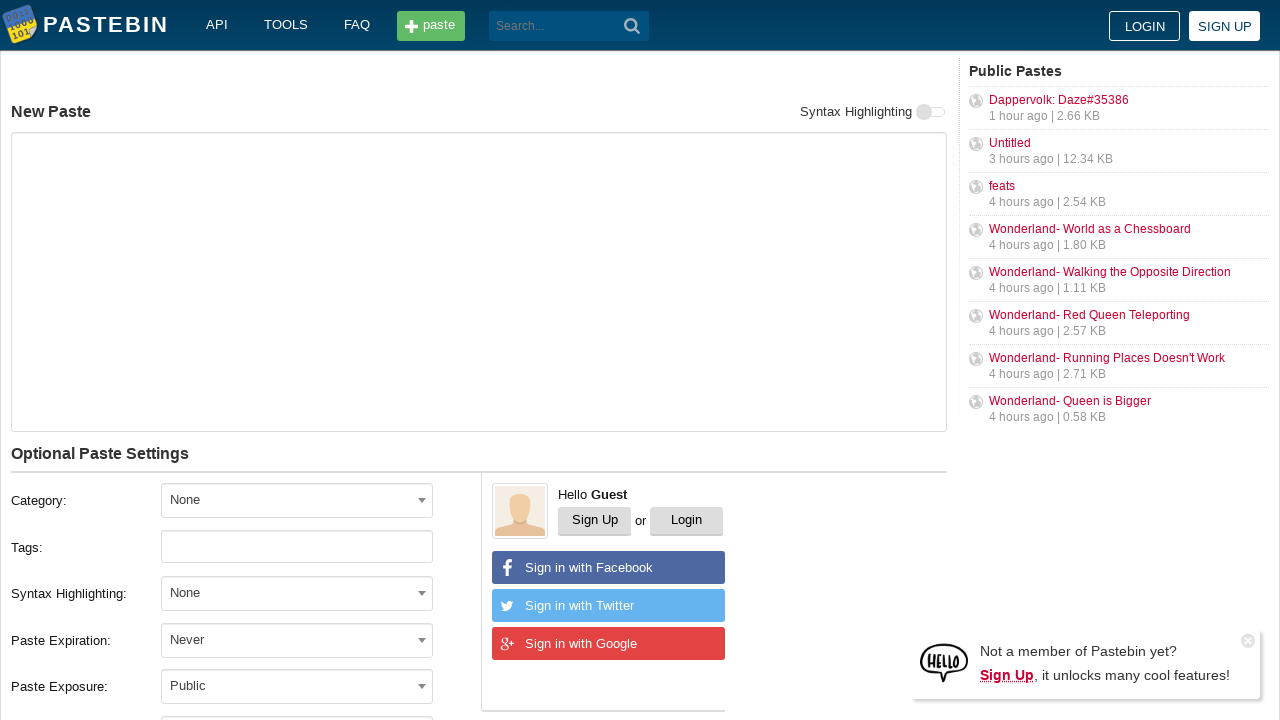

Filled paste content with 'Hello from WebDriver' on #postform-text
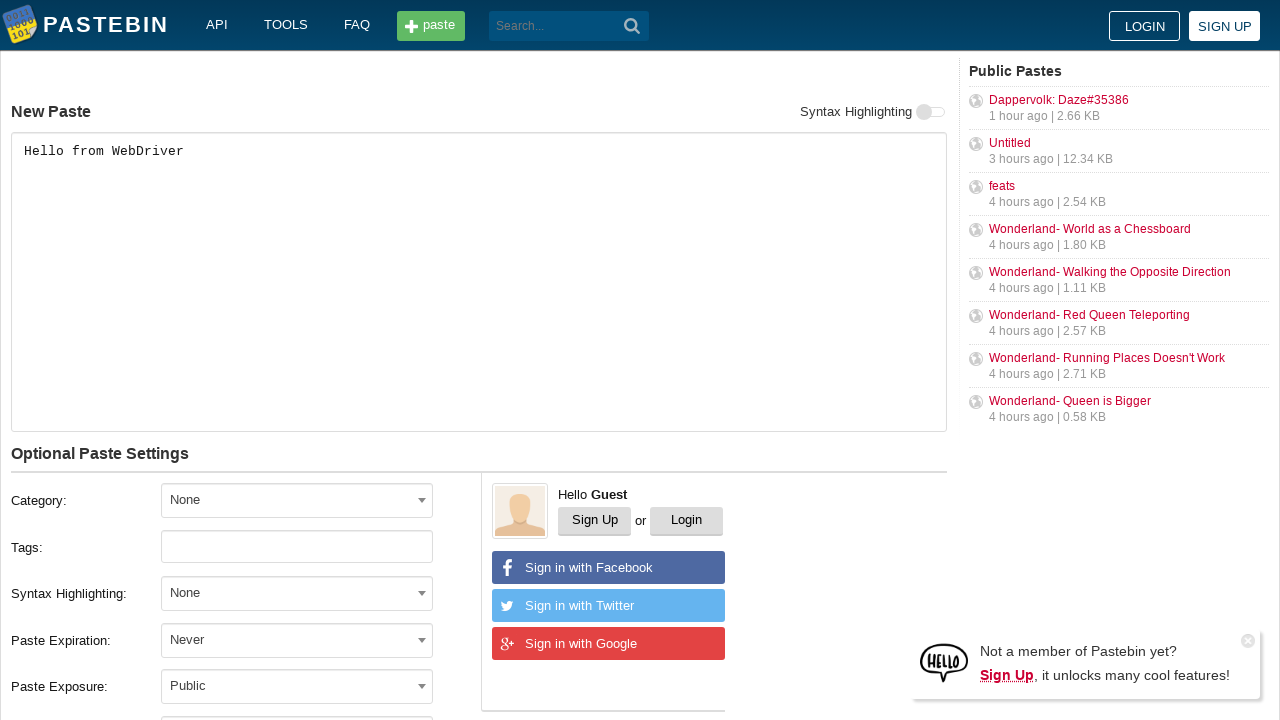

Clicked expiration dropdown to open options at (297, 640) on #select2-postform-expiration-container
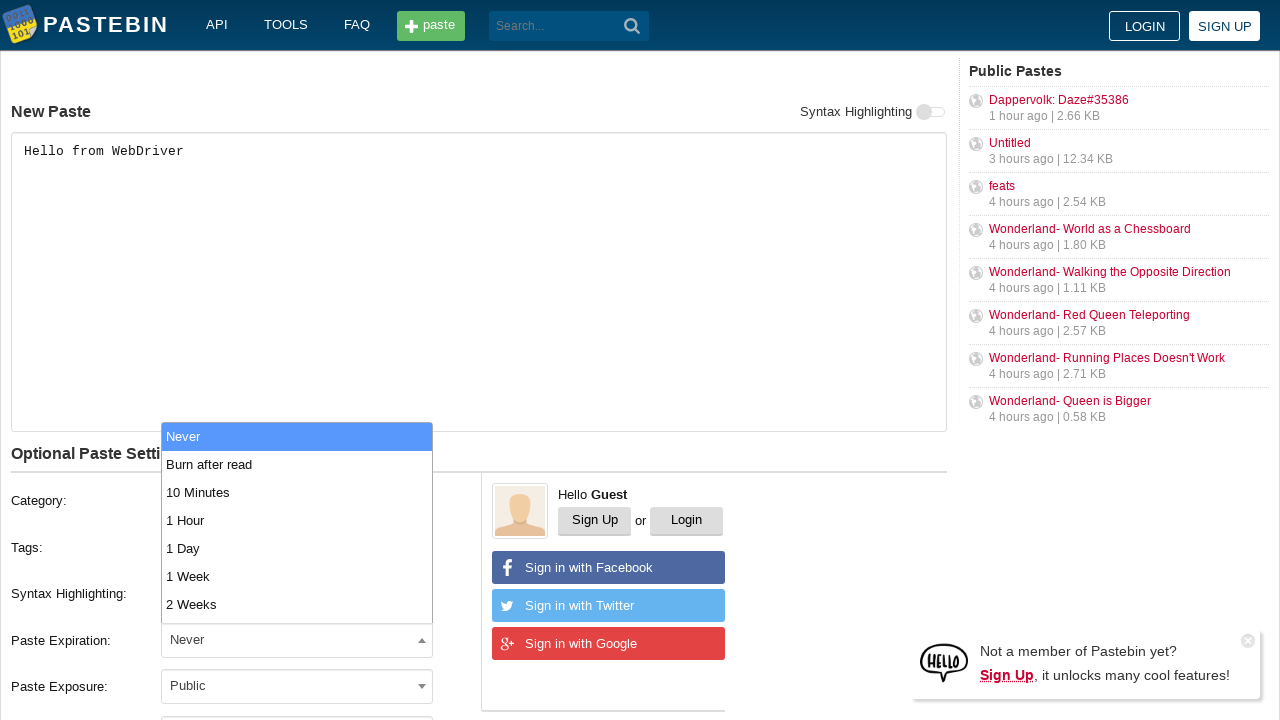

Waited for dropdown options to load
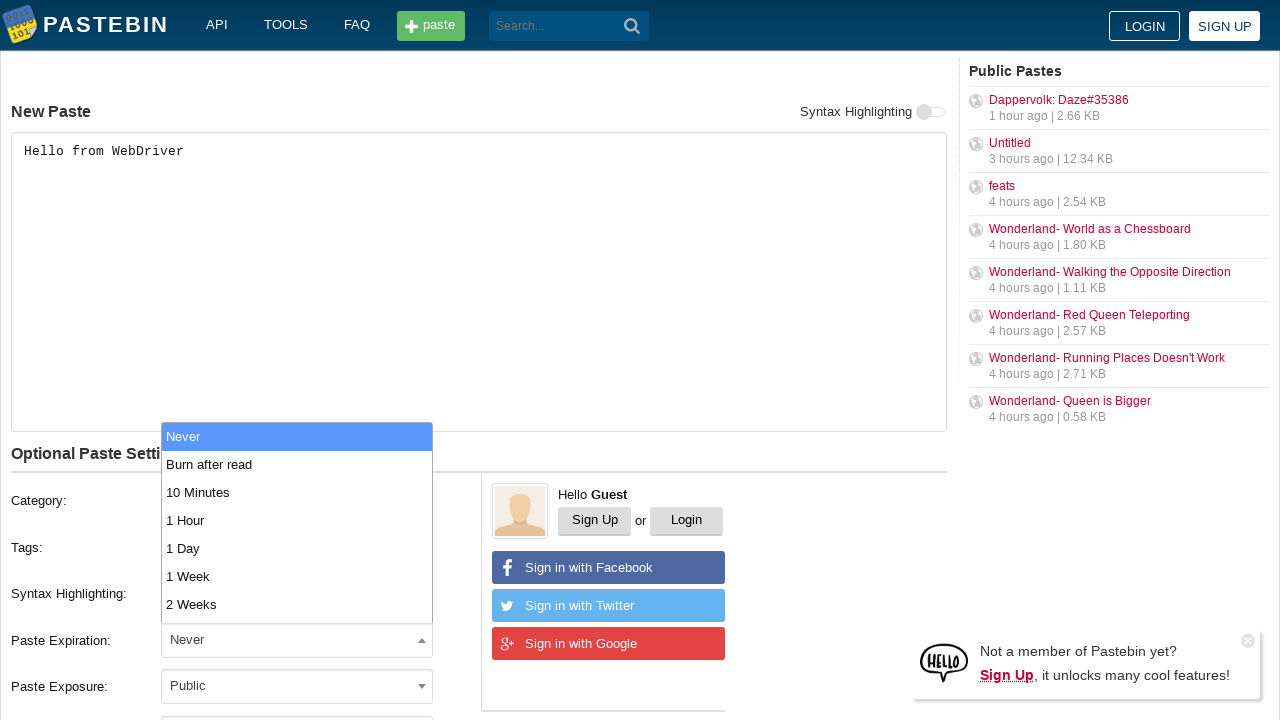

Selected '10 Minutes' expiration option at (297, 492) on .select2-results li >> nth=2
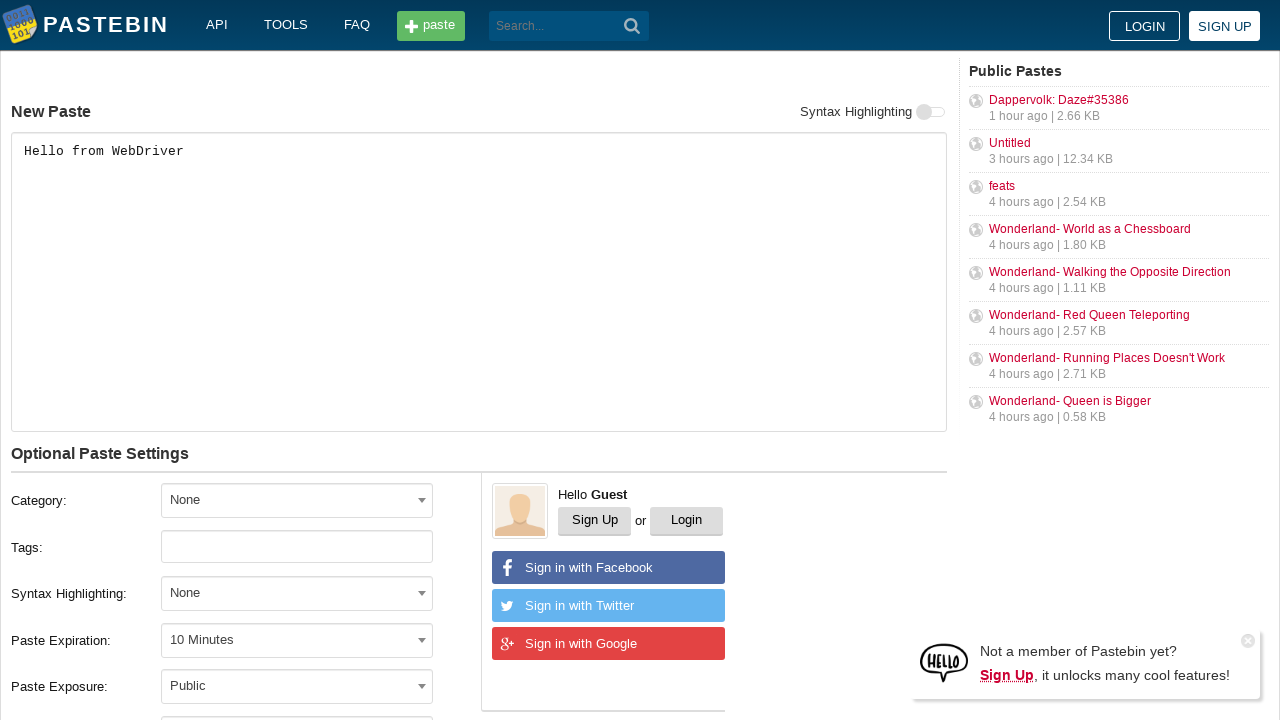

Filled paste title with 'helloweb' on #postform-name
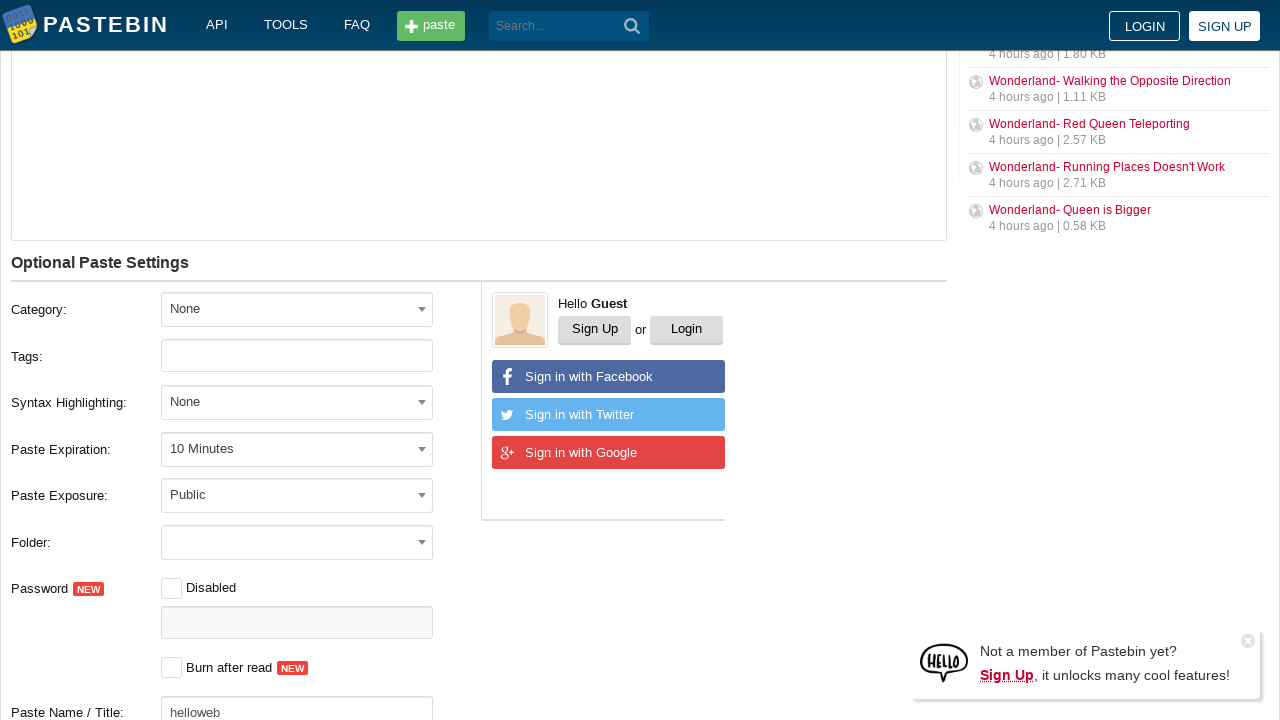

Clicked submit button to create paste at (632, 26) on button[type='submit']
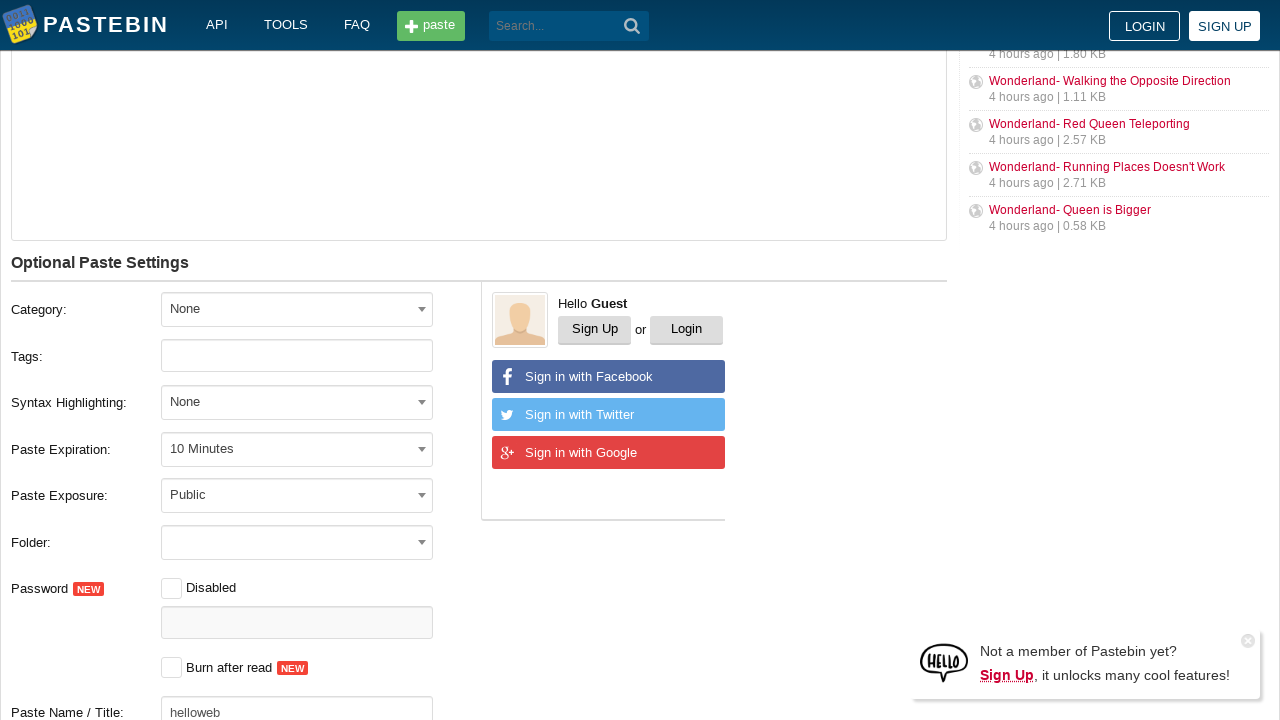

Paste created and new page loaded successfully
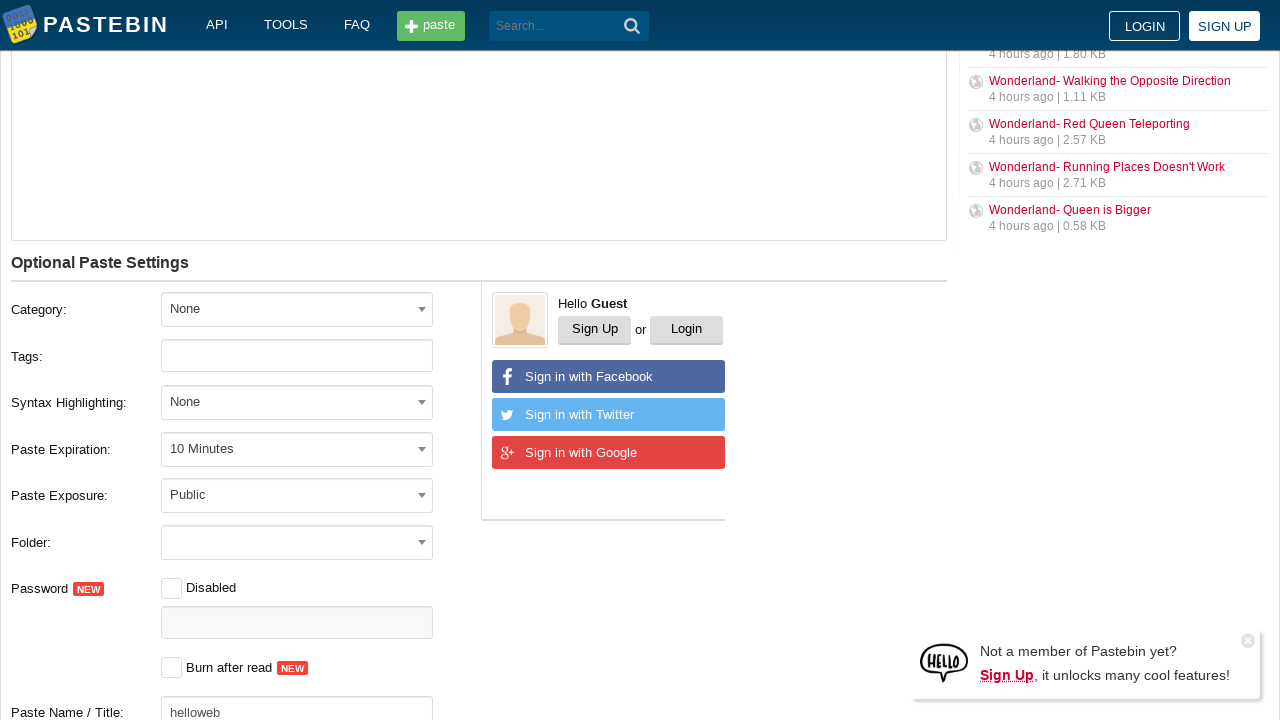

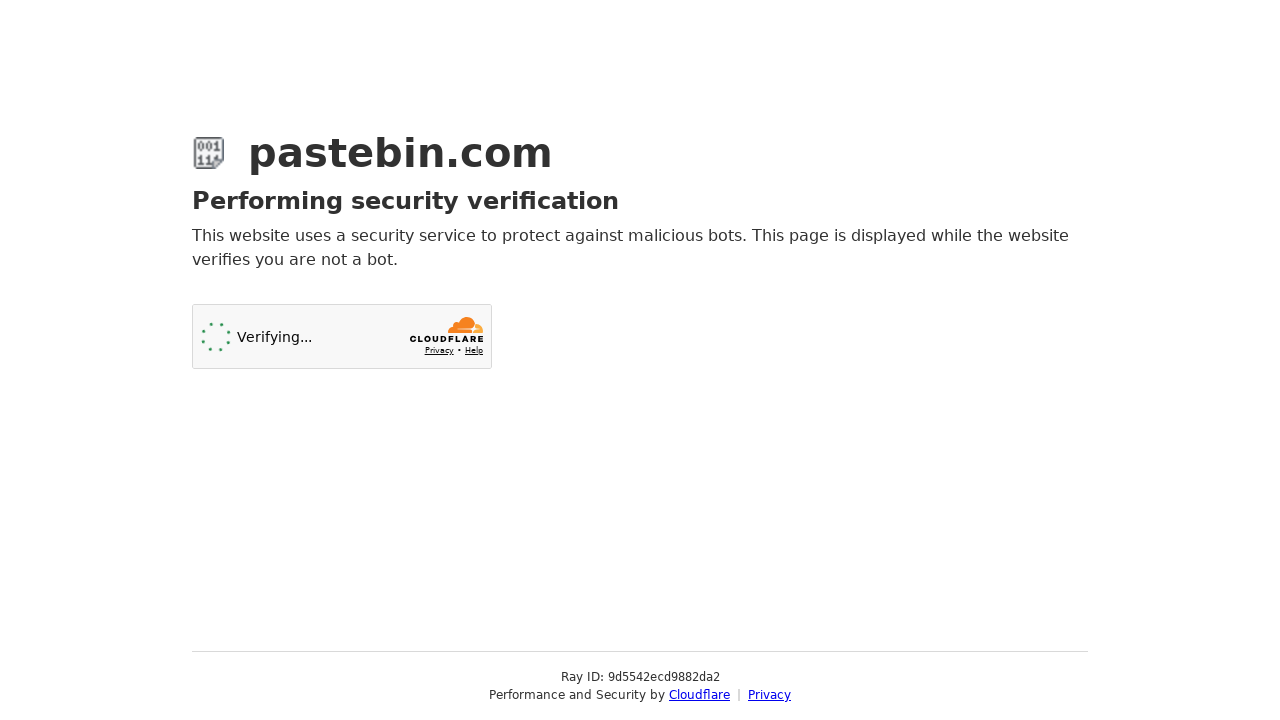